Tests that a todo item is removed when edited to an empty string

Starting URL: https://demo.playwright.dev/todomvc

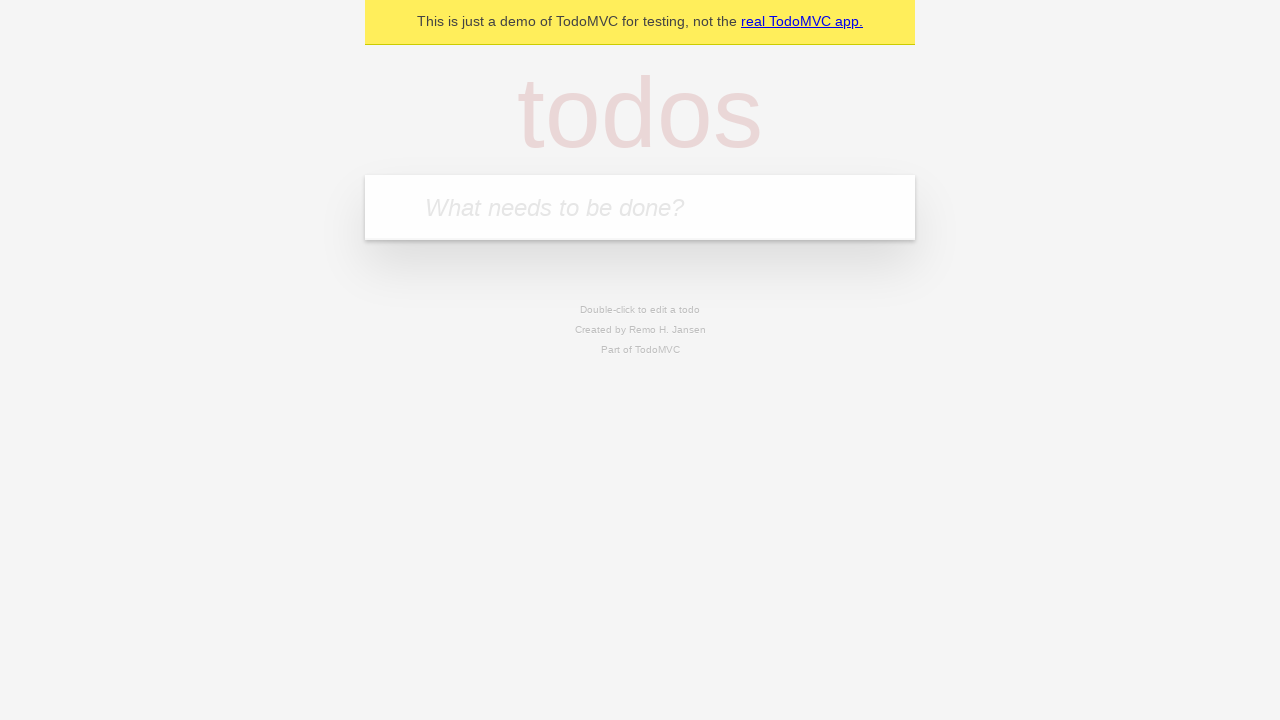

Filled todo input with 'buy some cheese' on internal:attr=[placeholder="What needs to be done?"i]
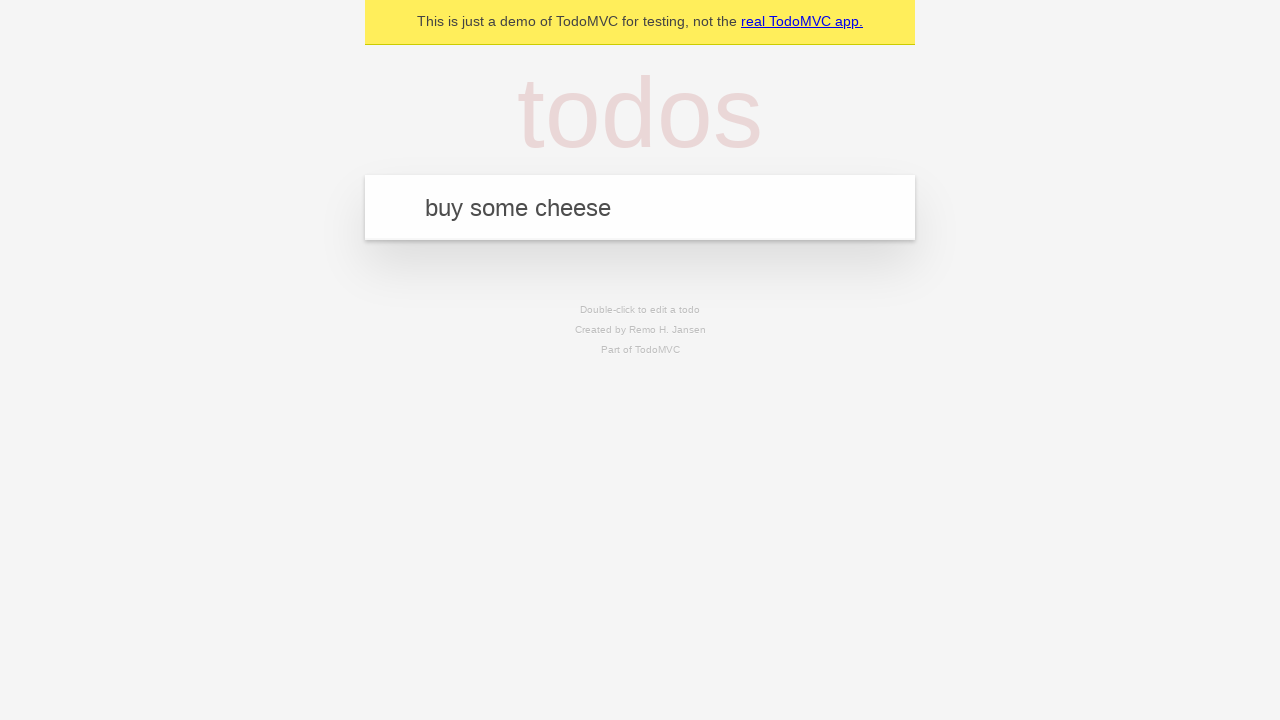

Pressed Enter to create todo 'buy some cheese' on internal:attr=[placeholder="What needs to be done?"i]
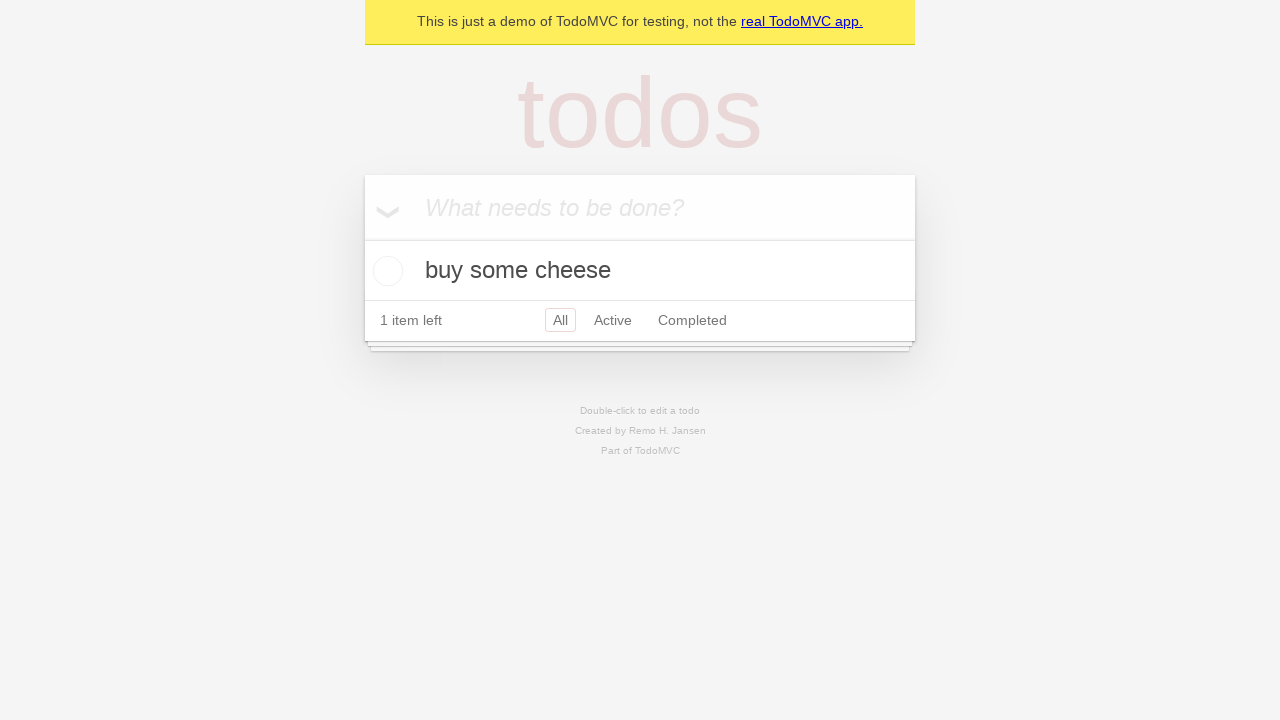

Filled todo input with 'feed the cat' on internal:attr=[placeholder="What needs to be done?"i]
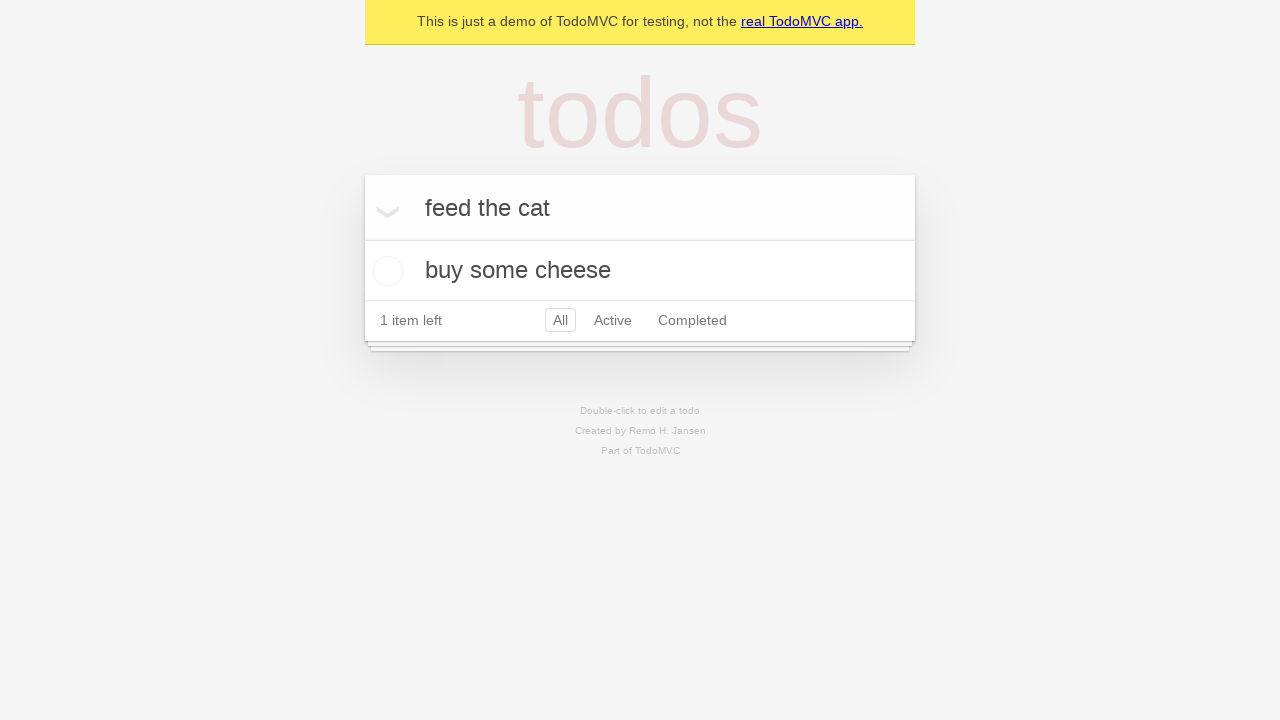

Pressed Enter to create todo 'feed the cat' on internal:attr=[placeholder="What needs to be done?"i]
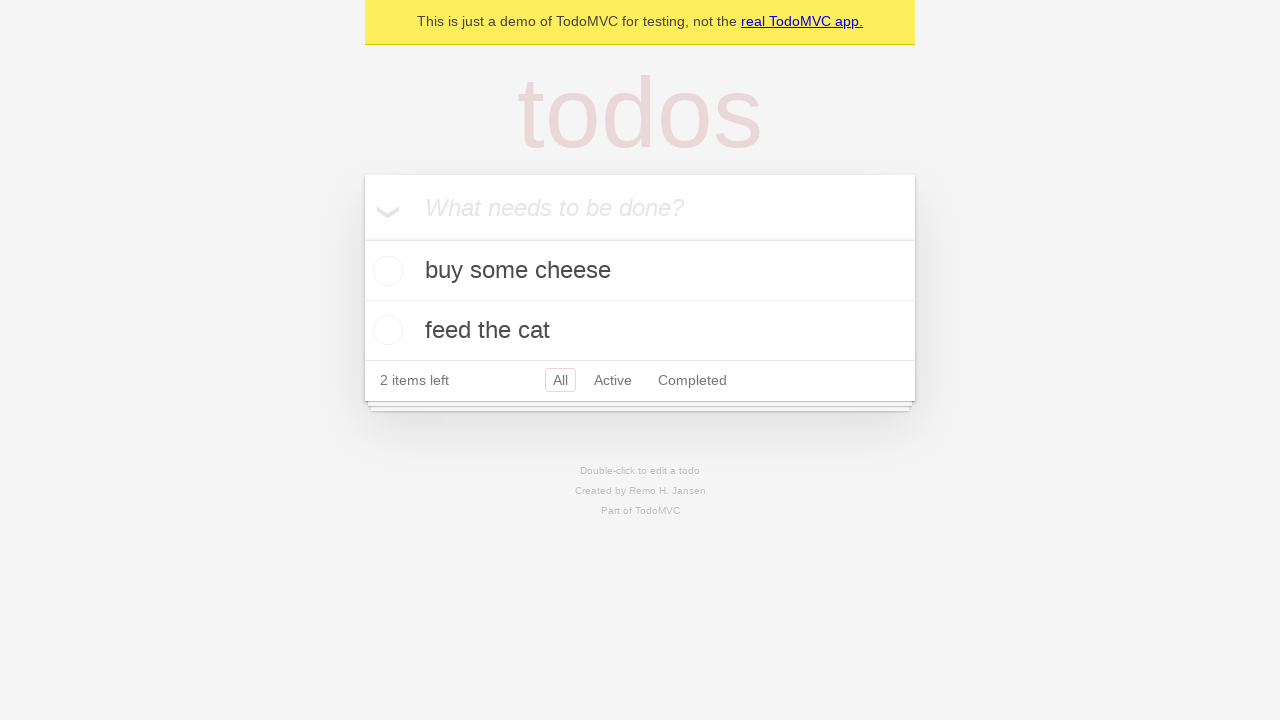

Filled todo input with 'book a doctors appointment' on internal:attr=[placeholder="What needs to be done?"i]
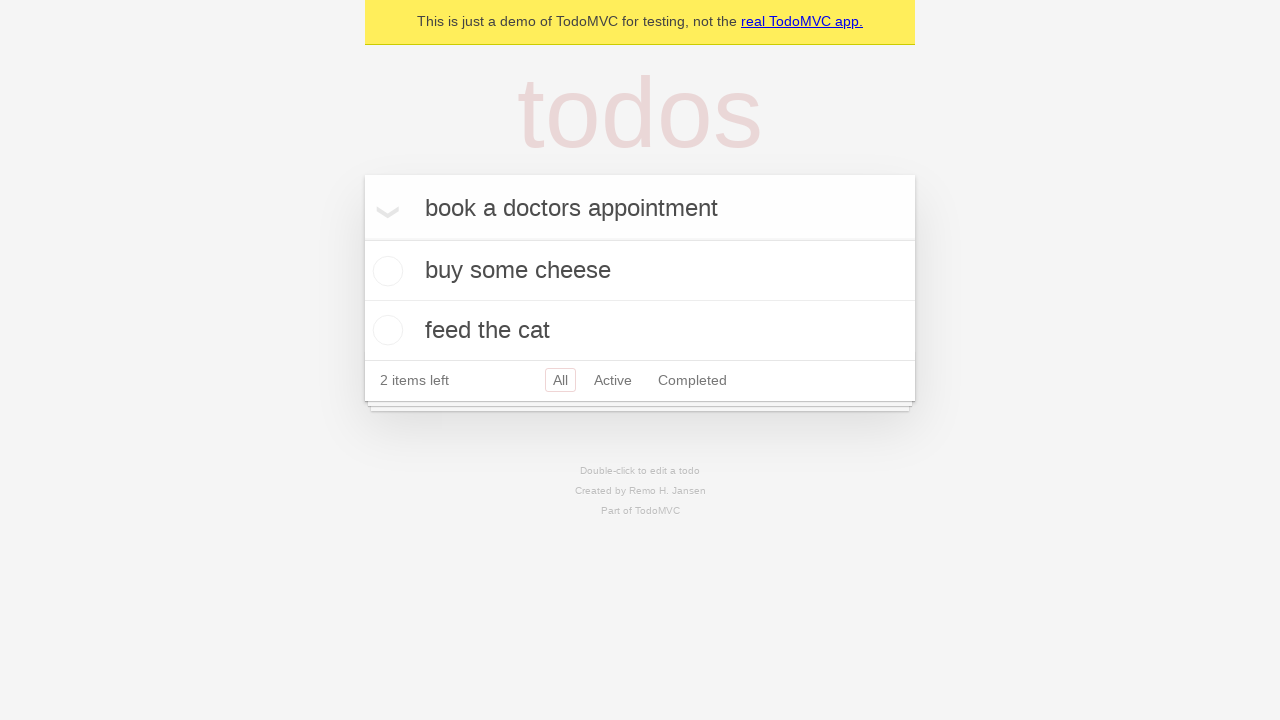

Pressed Enter to create todo 'book a doctors appointment' on internal:attr=[placeholder="What needs to be done?"i]
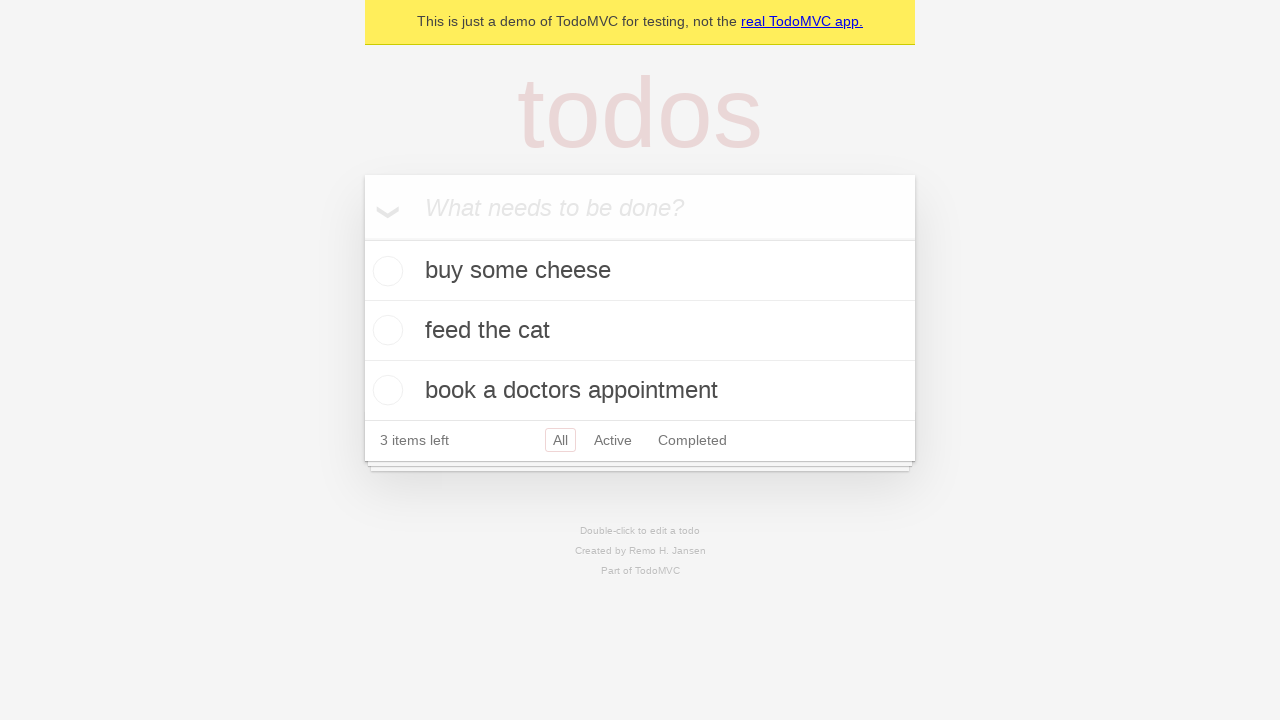

Waited for all 3 todos to be created
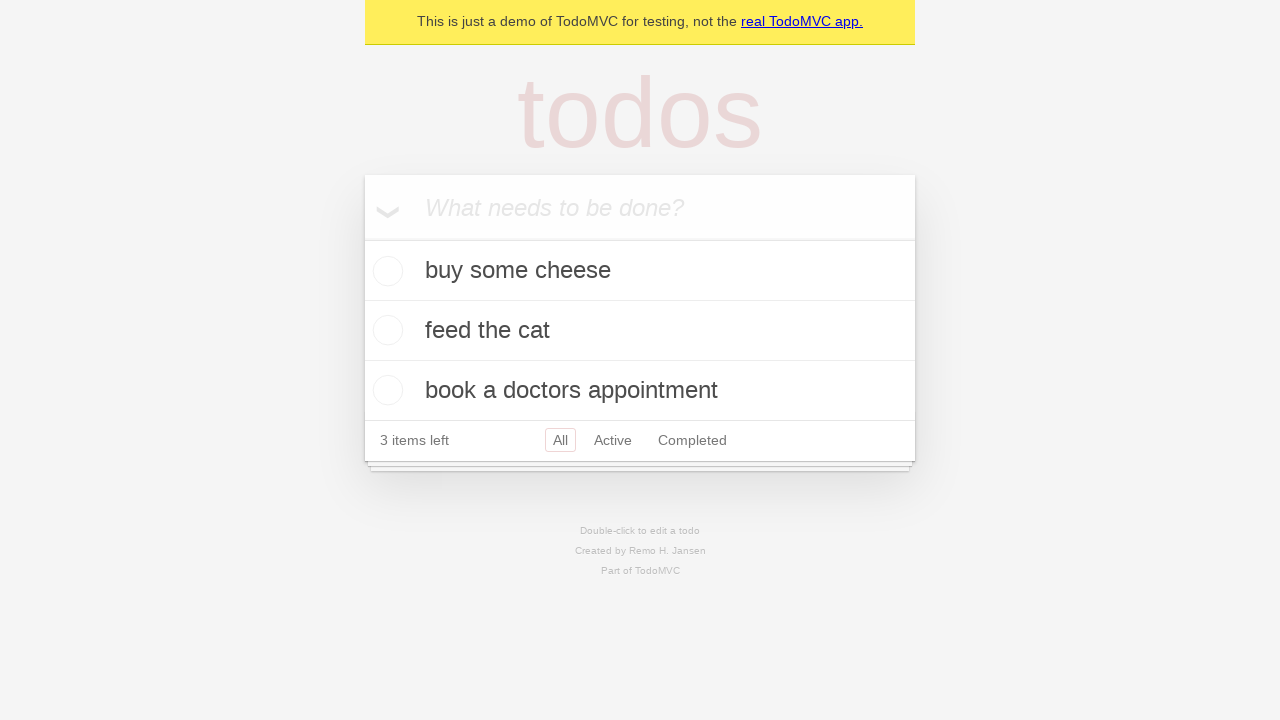

Double-clicked second todo item to enter edit mode at (640, 331) on internal:testid=[data-testid="todo-item"s] >> nth=1
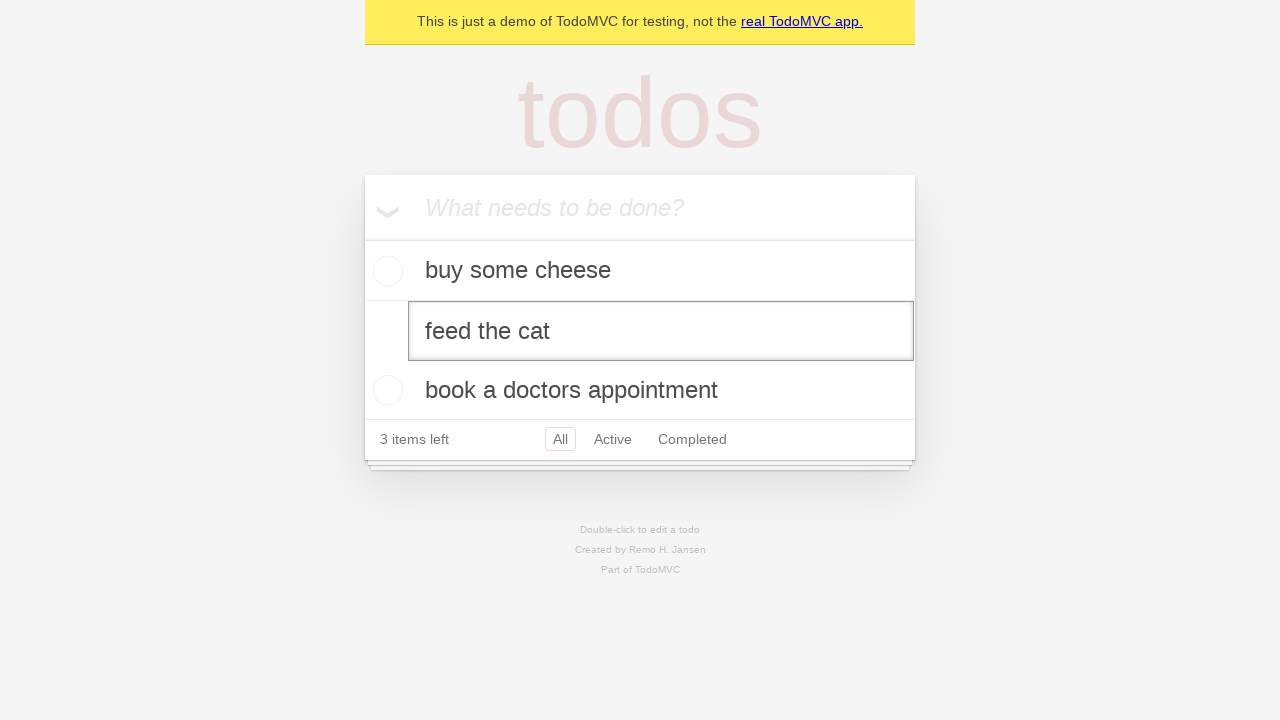

Cleared the edit input field on internal:testid=[data-testid="todo-item"s] >> nth=1 >> internal:role=textbox[nam
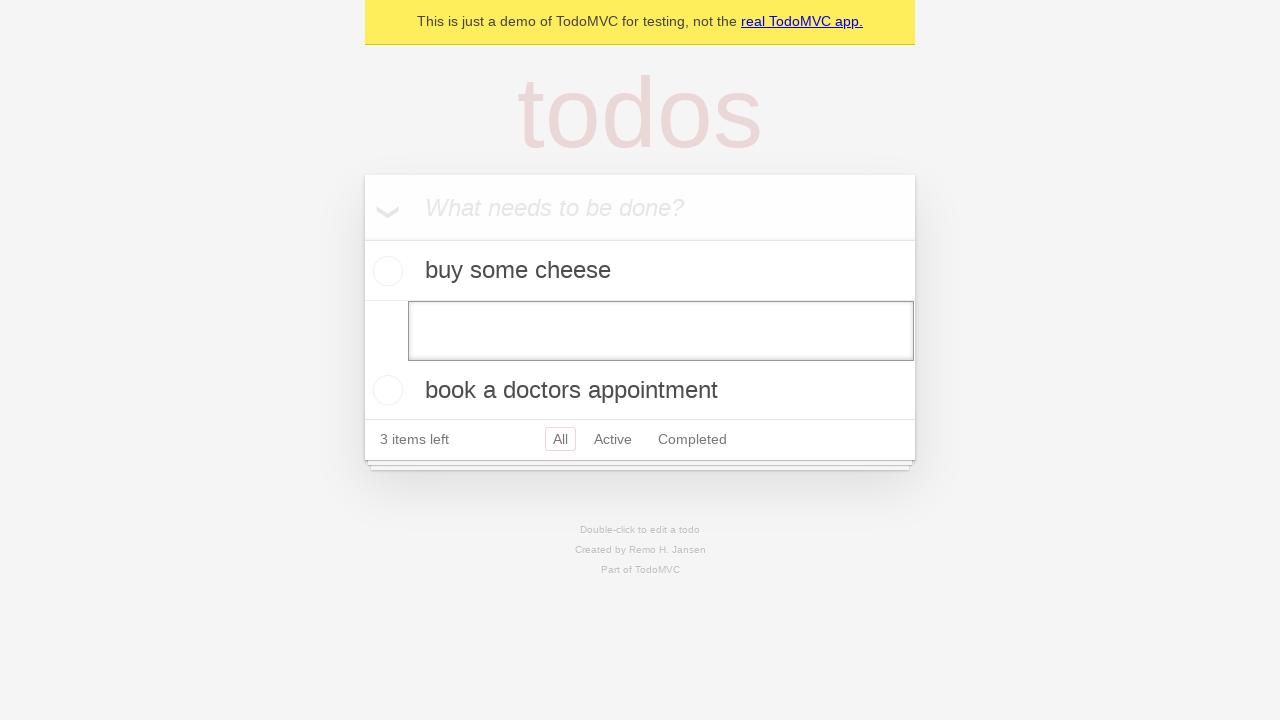

Pressed Enter to submit empty text, removing the todo item on internal:testid=[data-testid="todo-item"s] >> nth=1 >> internal:role=textbox[nam
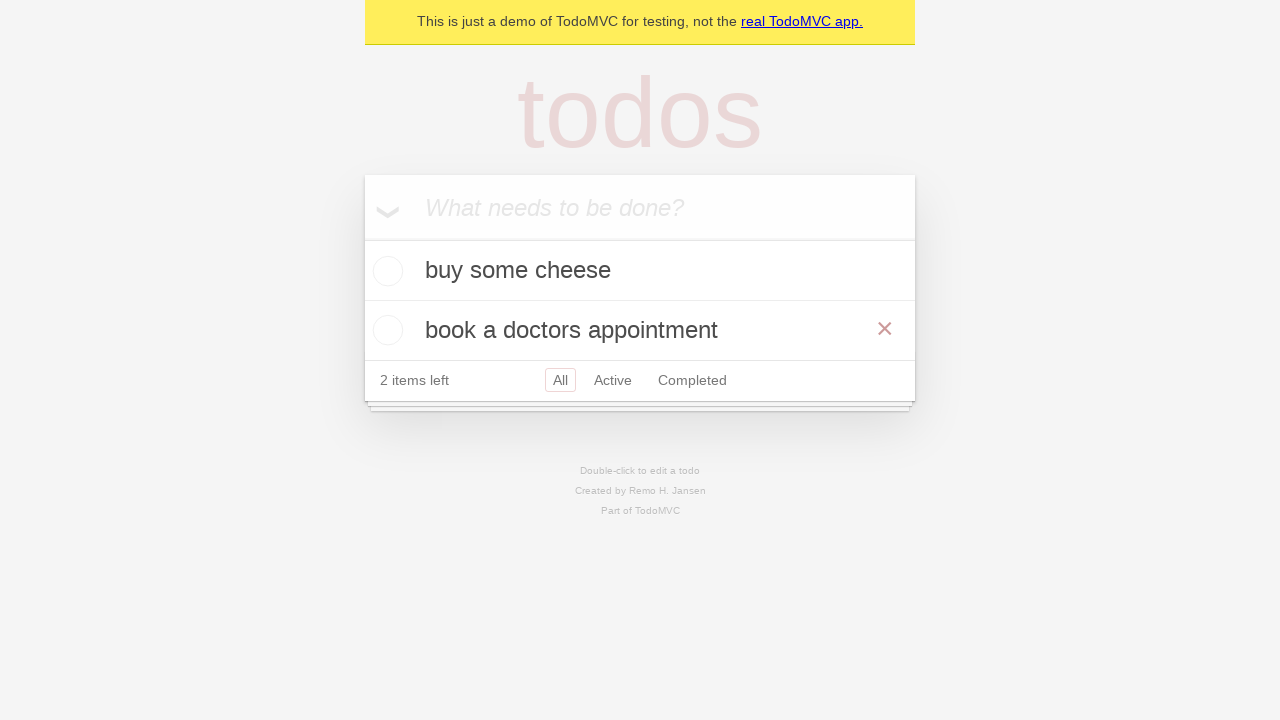

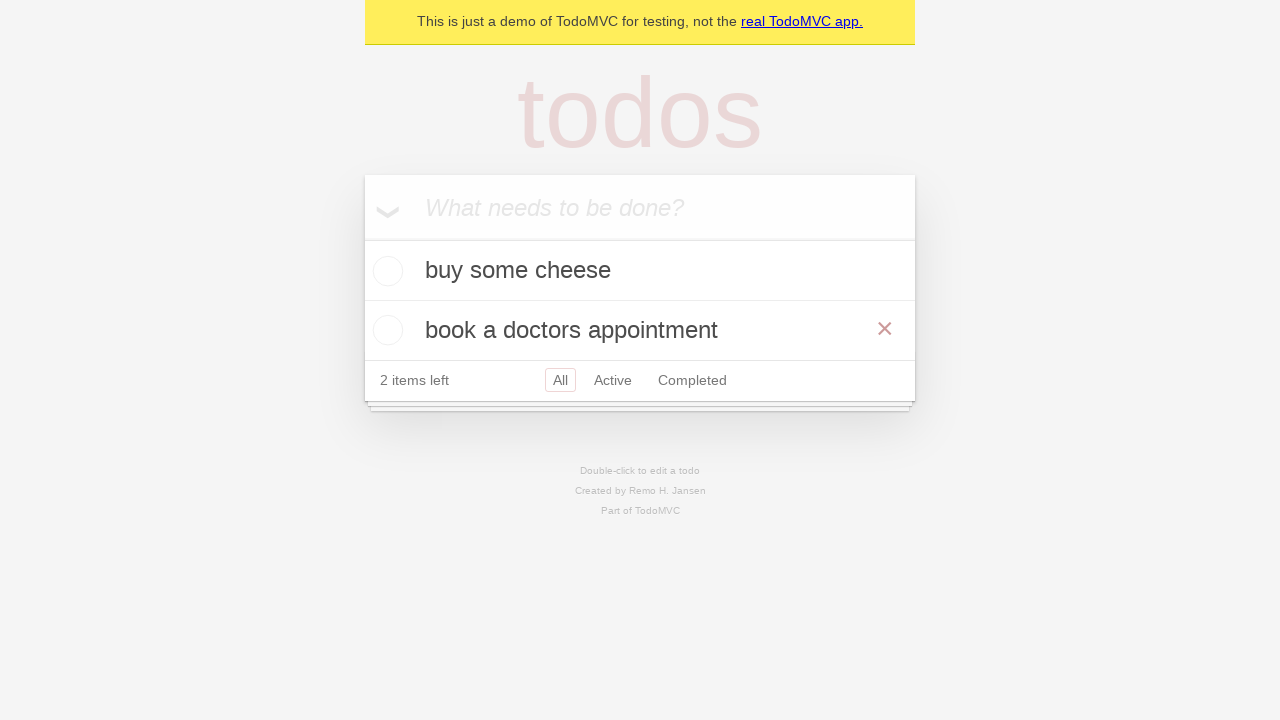